Tests a waiting scenario by waiting for a verify button to become clickable, clicking it, and verifying that a success message is displayed.

Starting URL: http://suninjuly.github.io/wait2.html

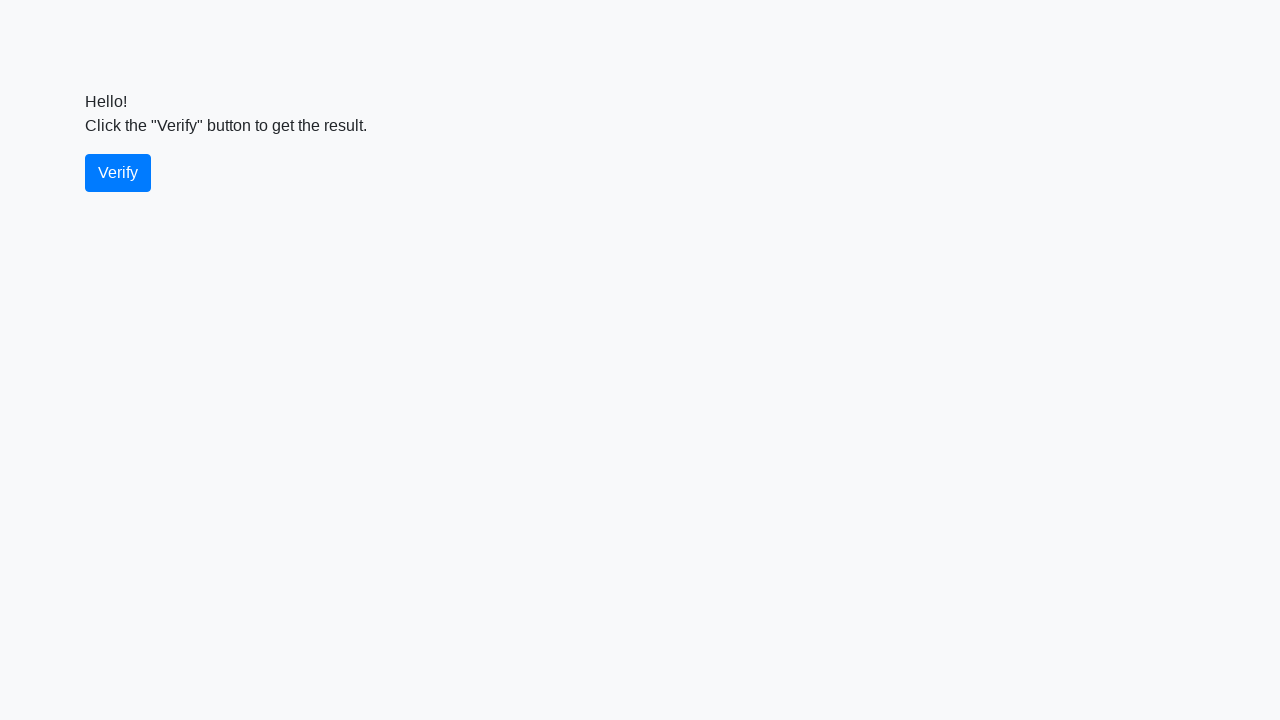

Waited for verify button to become visible
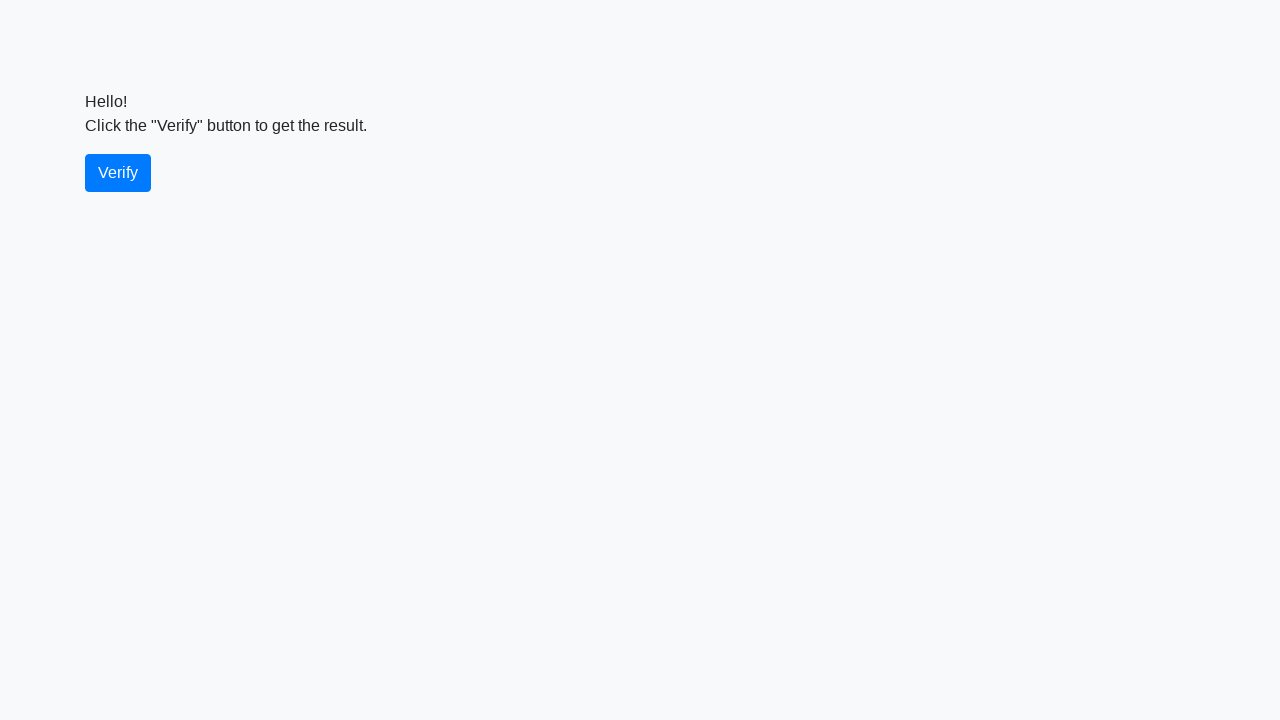

Clicked the verify button at (118, 173) on #verify
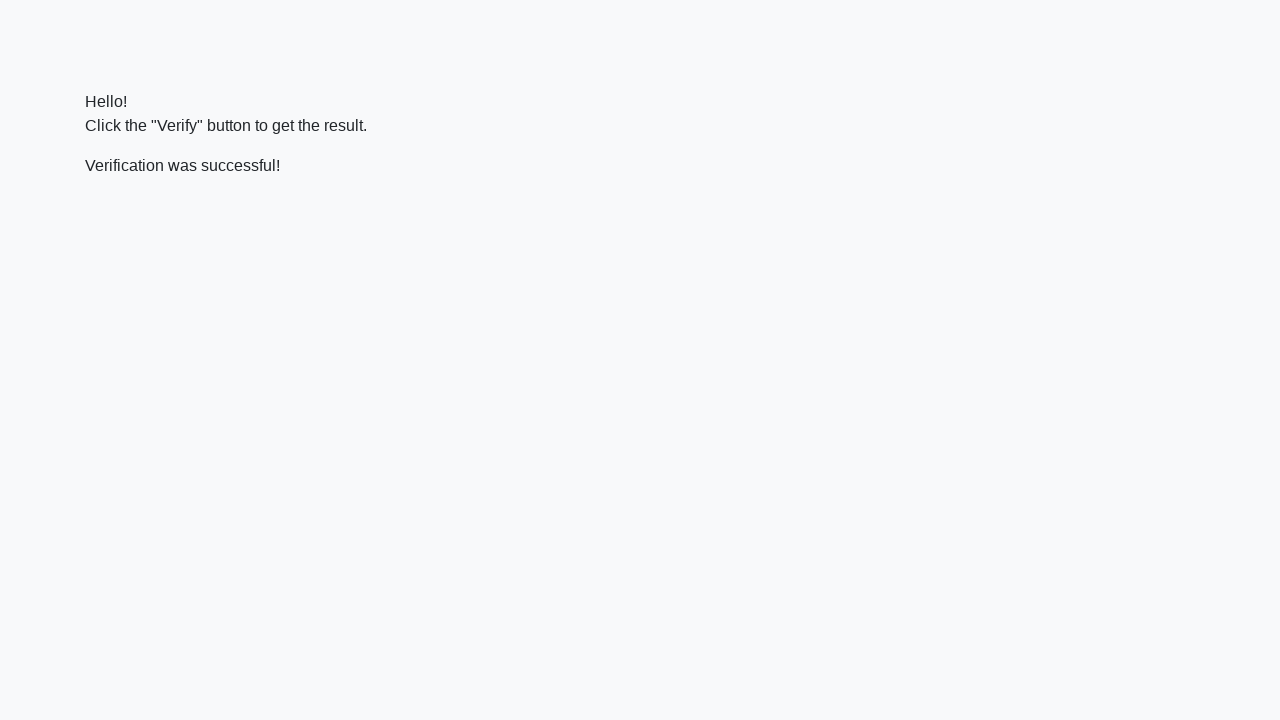

Located the verify message element
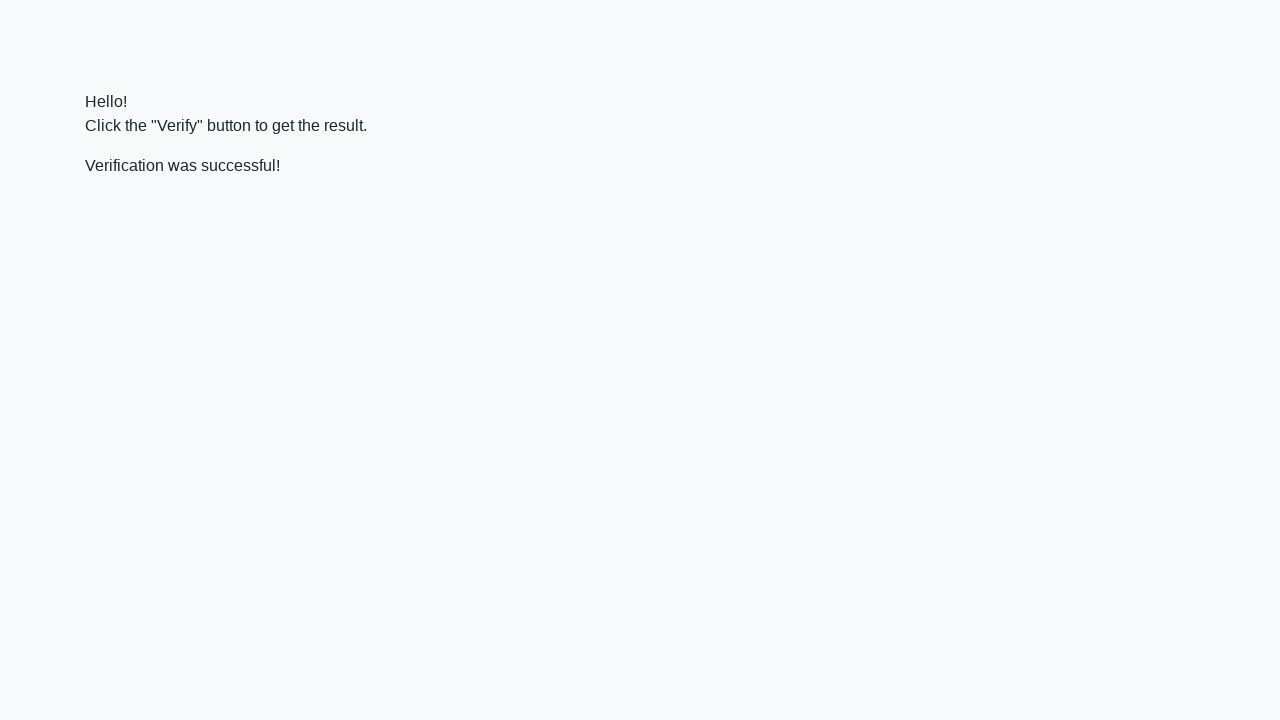

Success message became visible
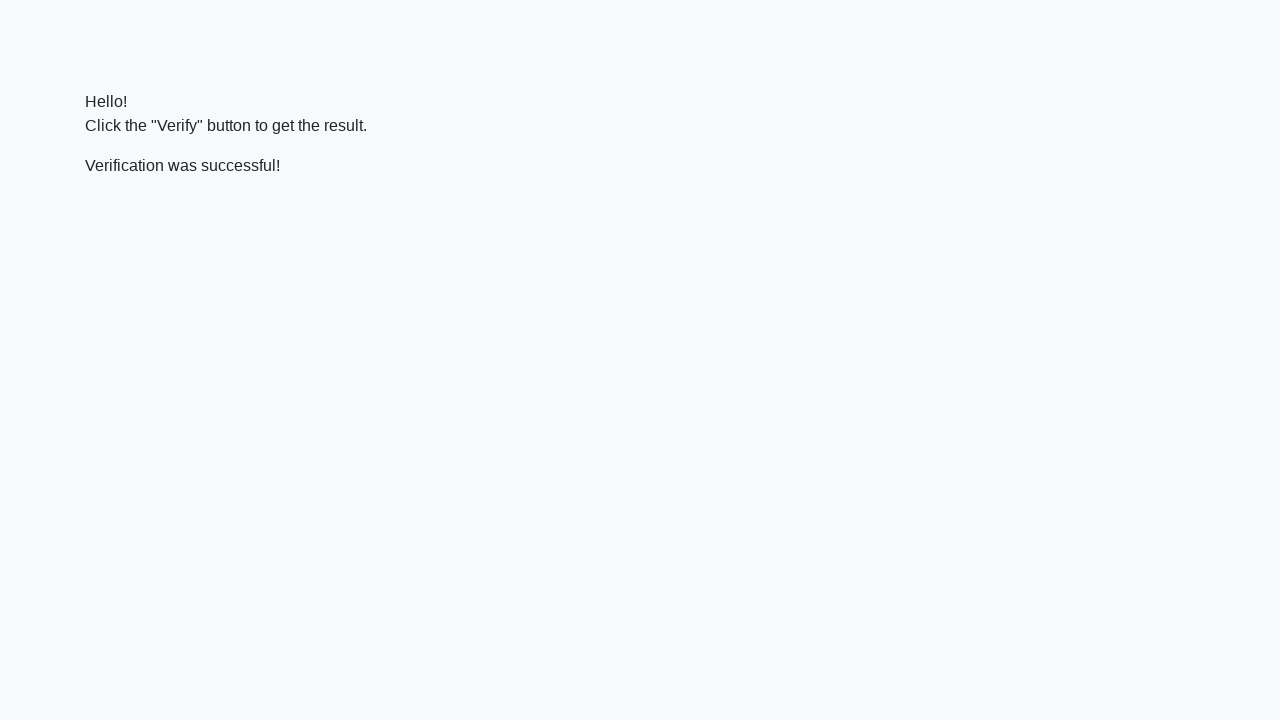

Verified that success message contains 'successful'
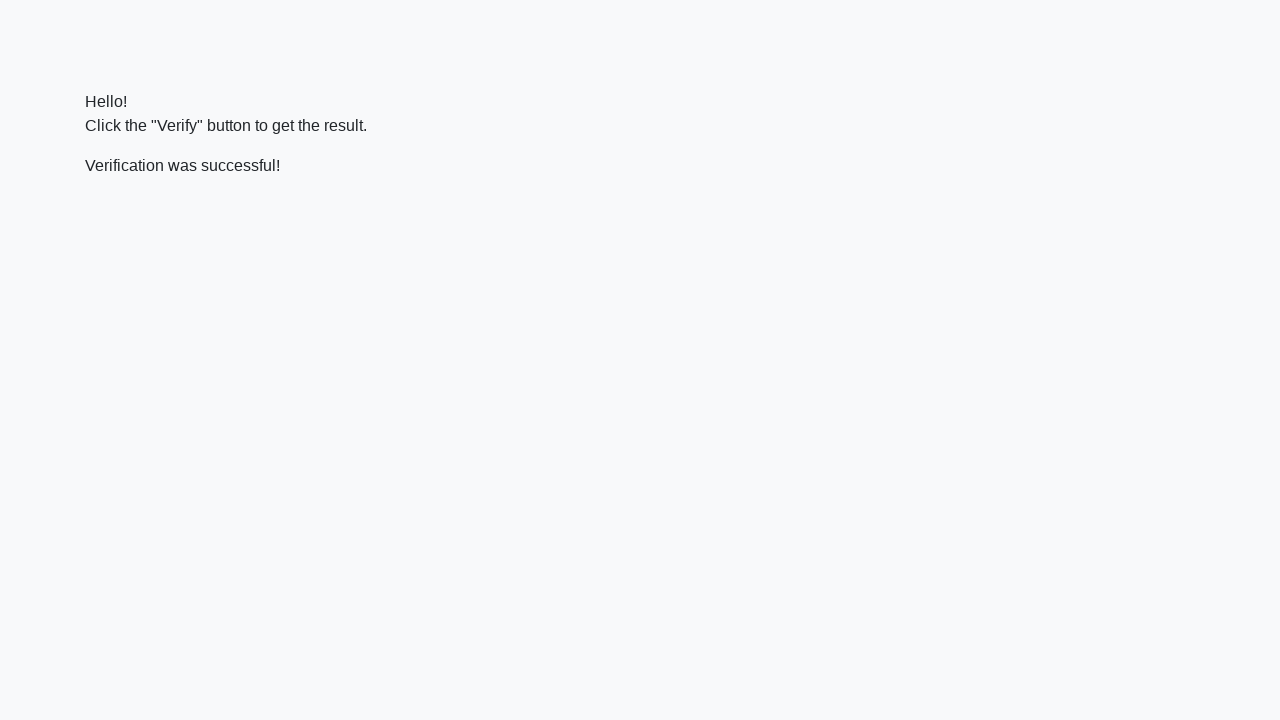

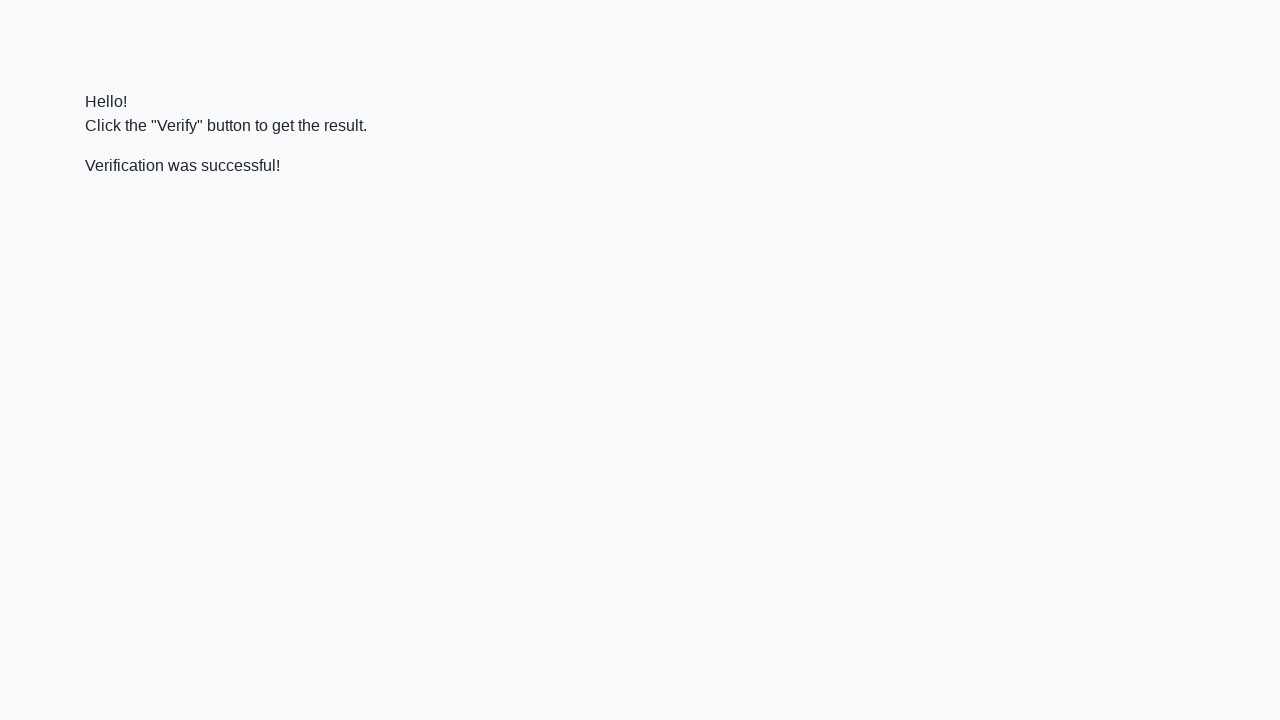